Tests that the page title heading displays the correct text for the computer science degrees page

Starting URL: https://asuonline.asu.edu/study/tech-computer-science-degrees/

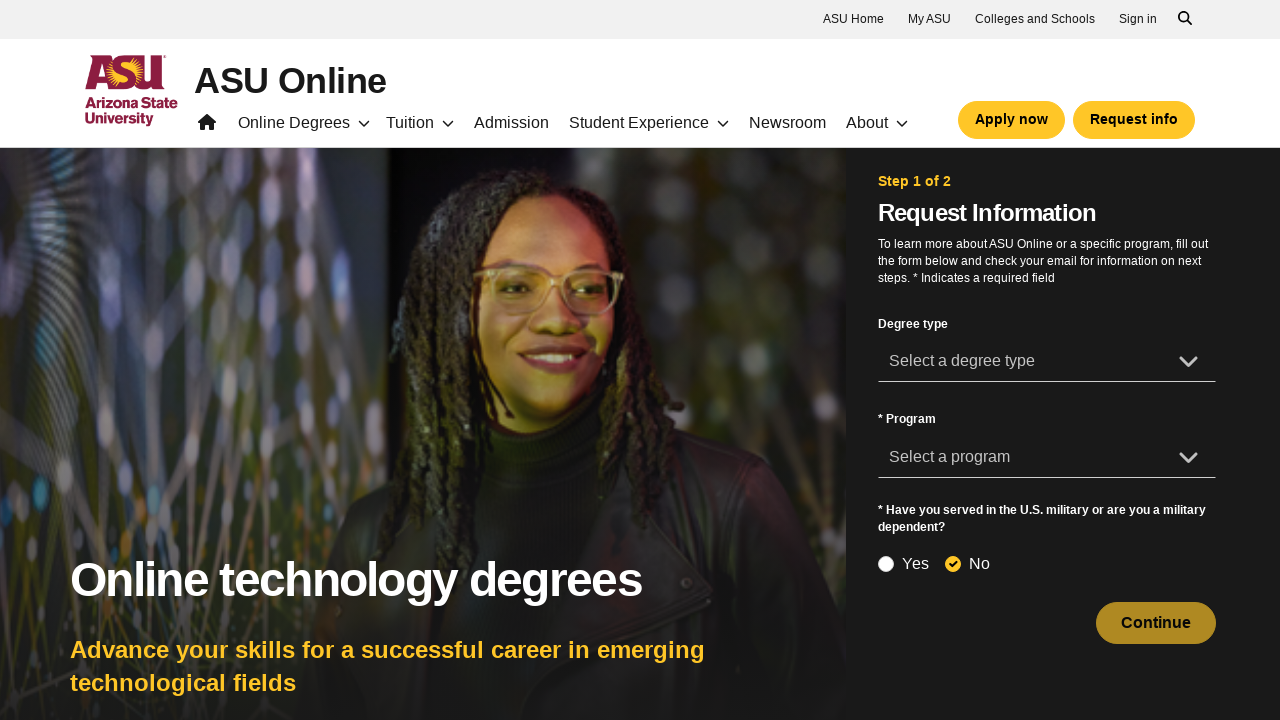

Waited for h1 title element to load on computer science degrees page
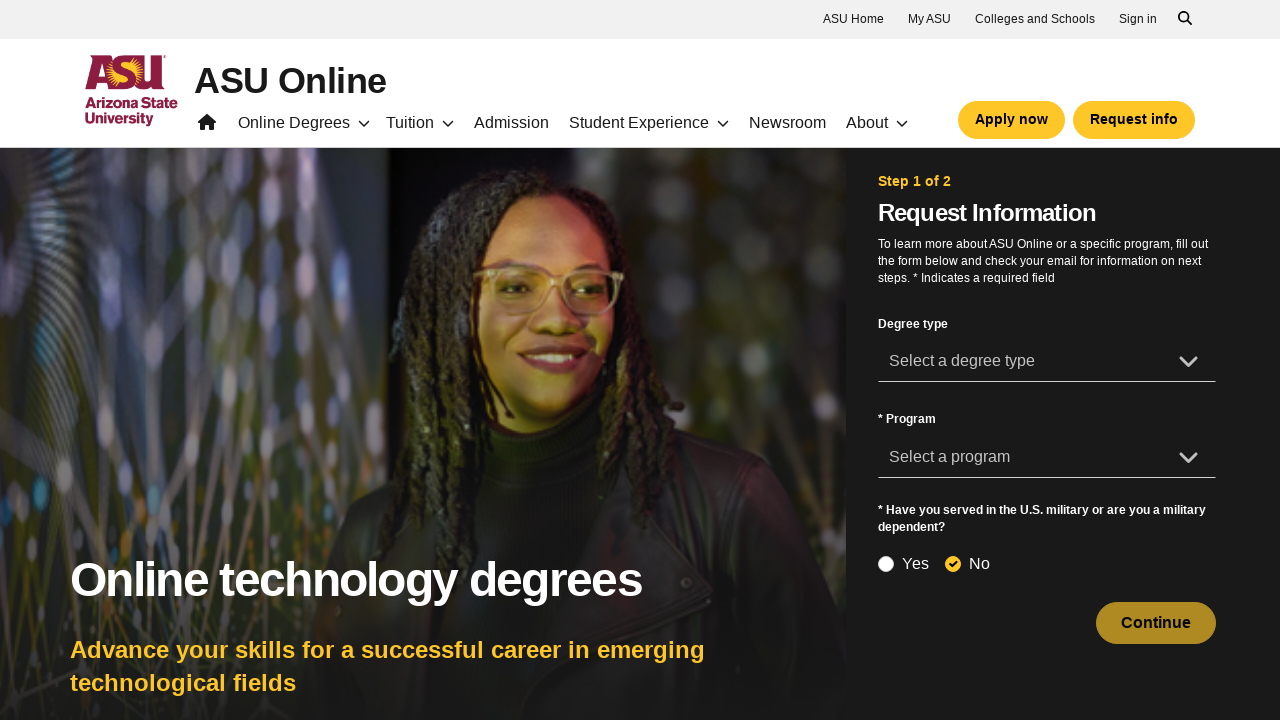

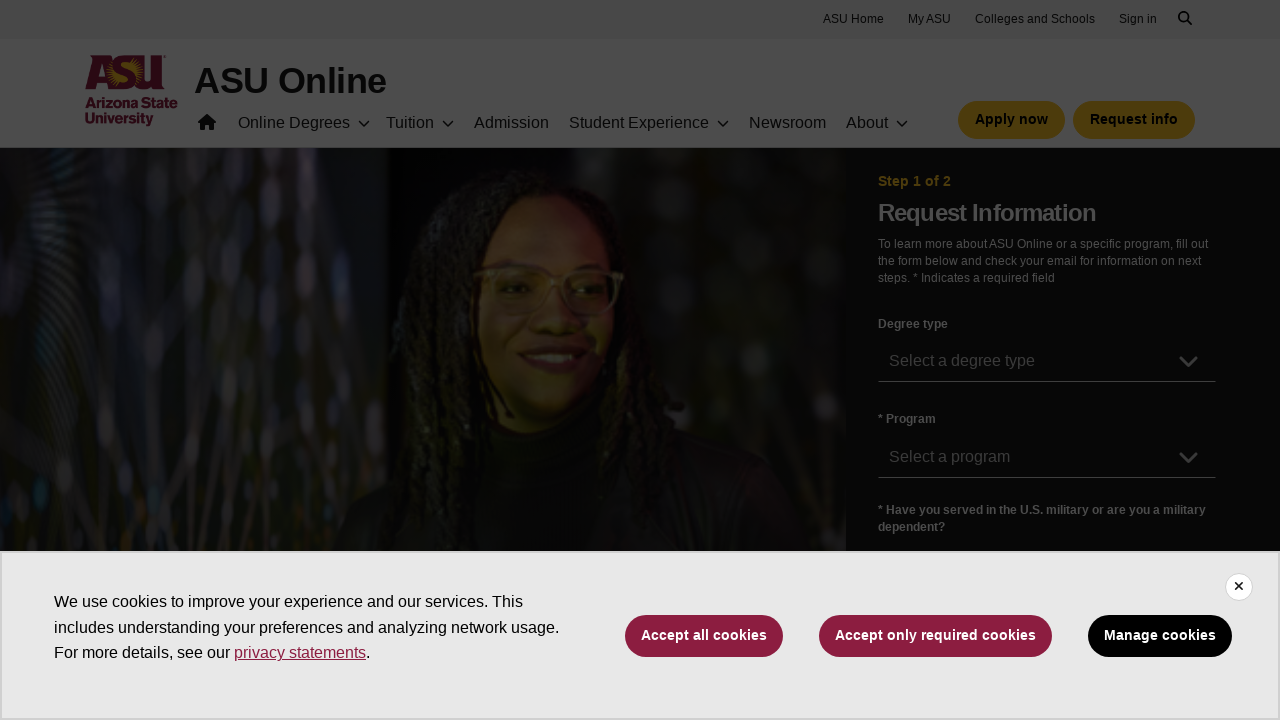